Tests a slow calculator by setting a 45-second delay, then performing an addition operation (7 + 8) and verifying the result equals 15.

Starting URL: https://bonigarcia.dev/selenium-webdriver-java/slow-calculator.html

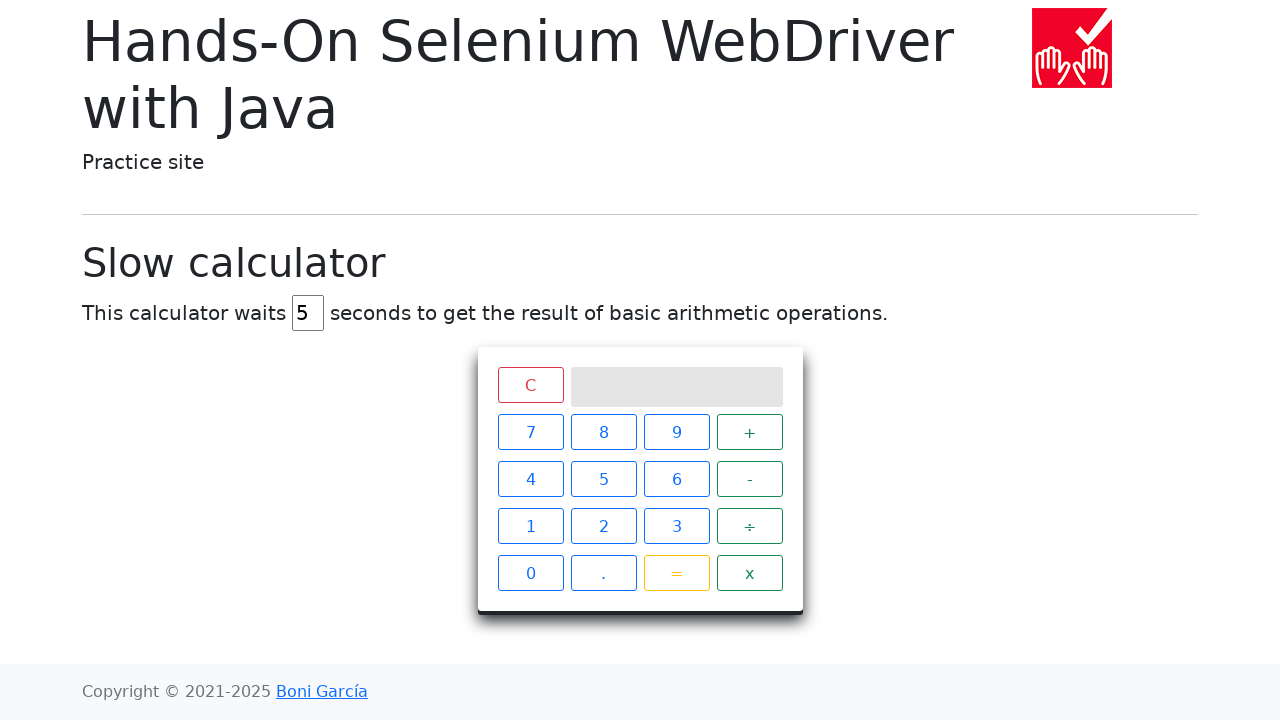

Cleared the delay input field on #delay
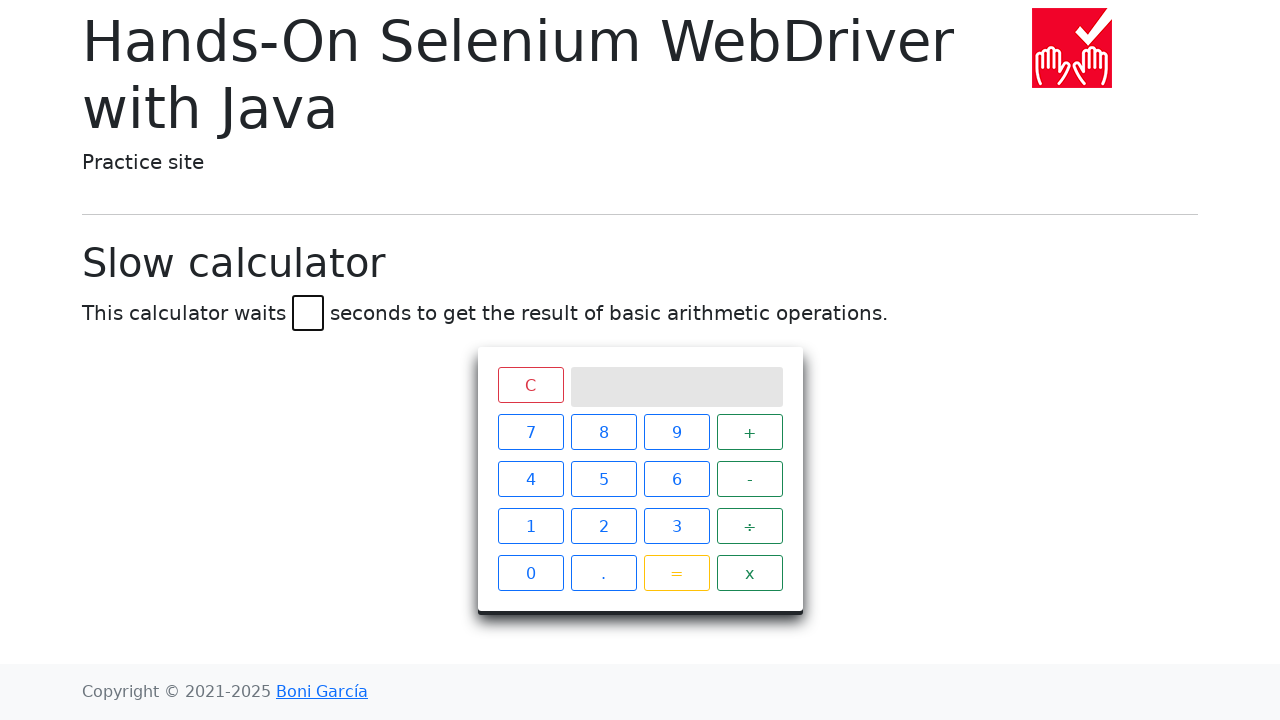

Set delay value to 45 seconds on #delay
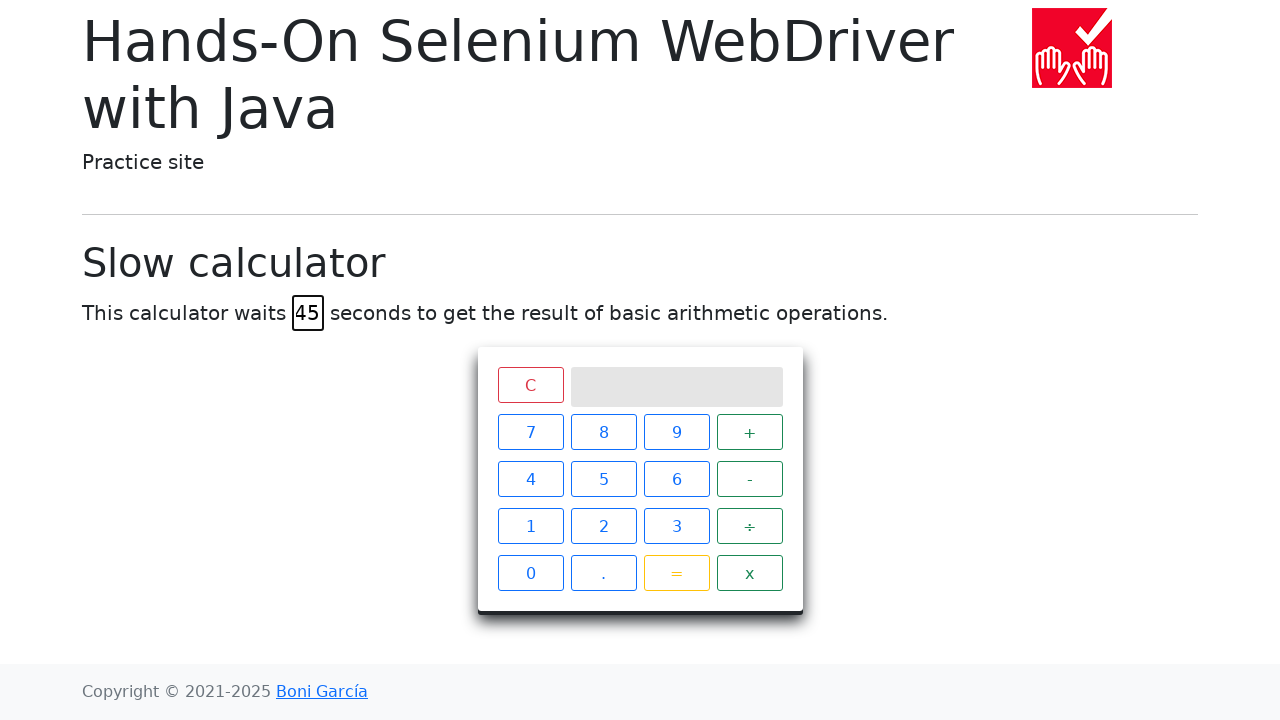

Clicked calculator button '7' at (530, 432) on xpath=//span[text()='7']
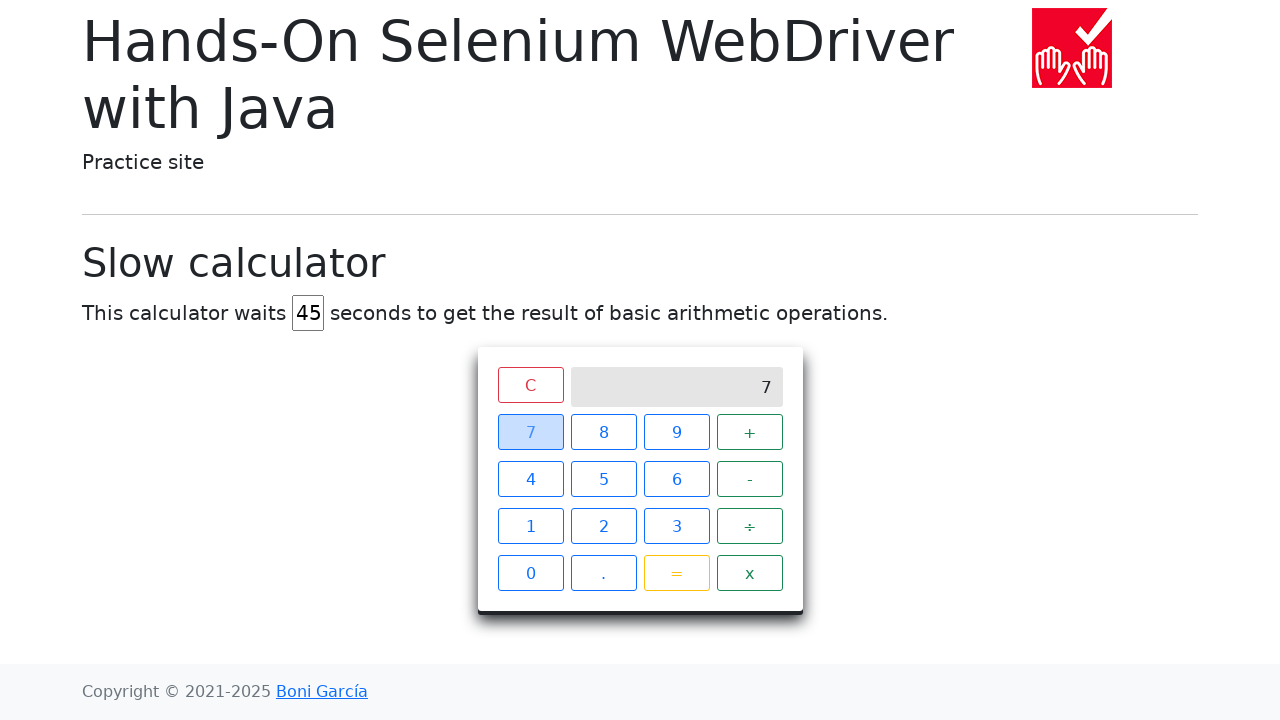

Clicked calculator button '+' at (750, 432) on xpath=//span[text()='+']
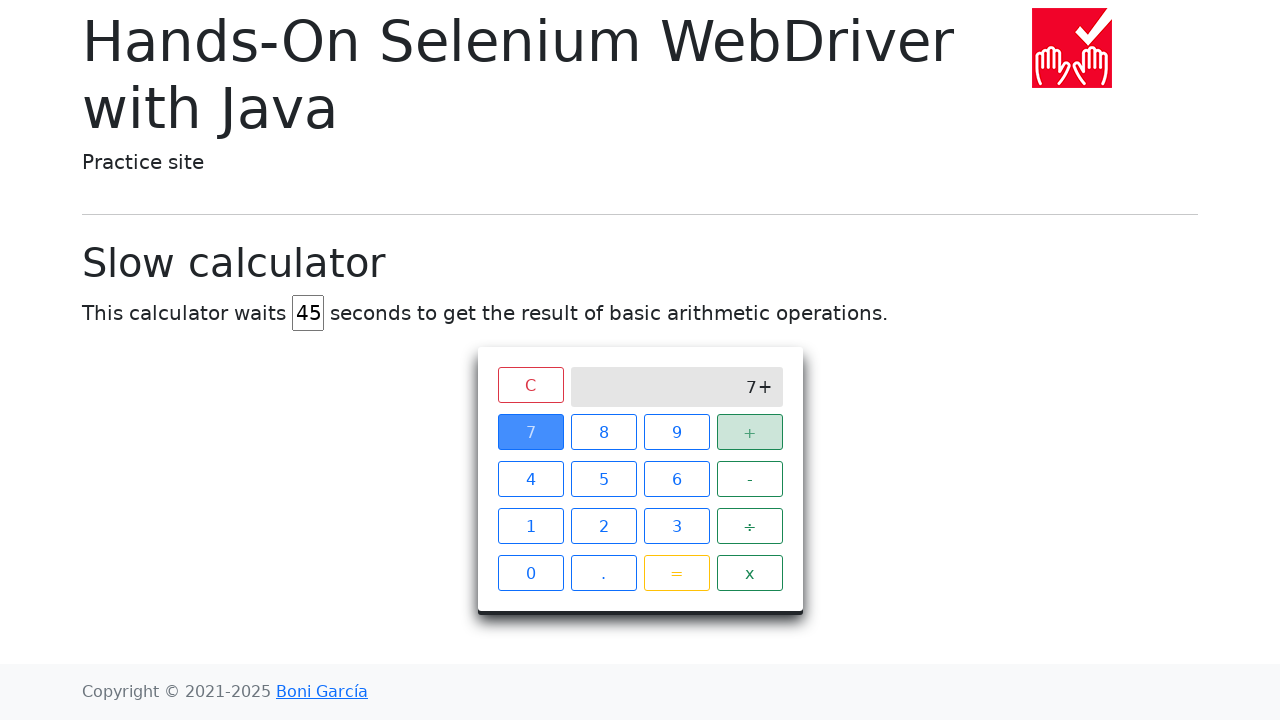

Clicked calculator button '8' at (604, 432) on xpath=//span[text()='8']
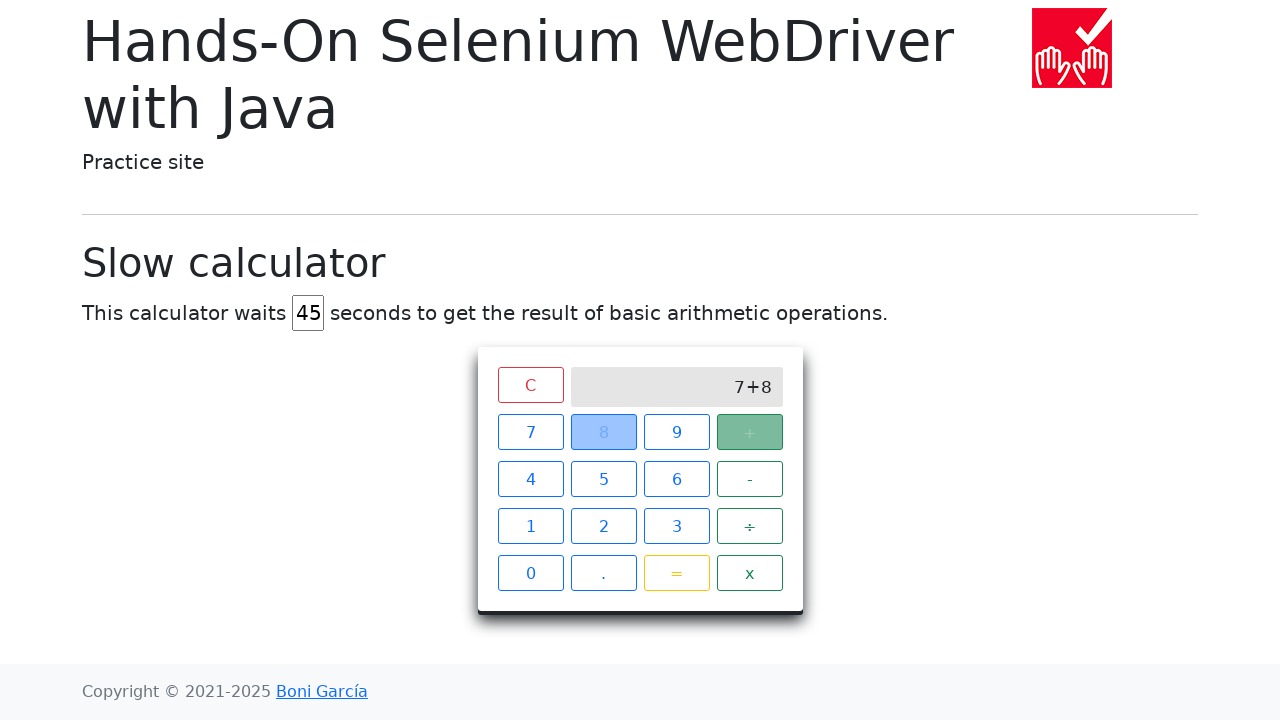

Clicked calculator button '=' at (676, 573) on xpath=//span[text()='=']
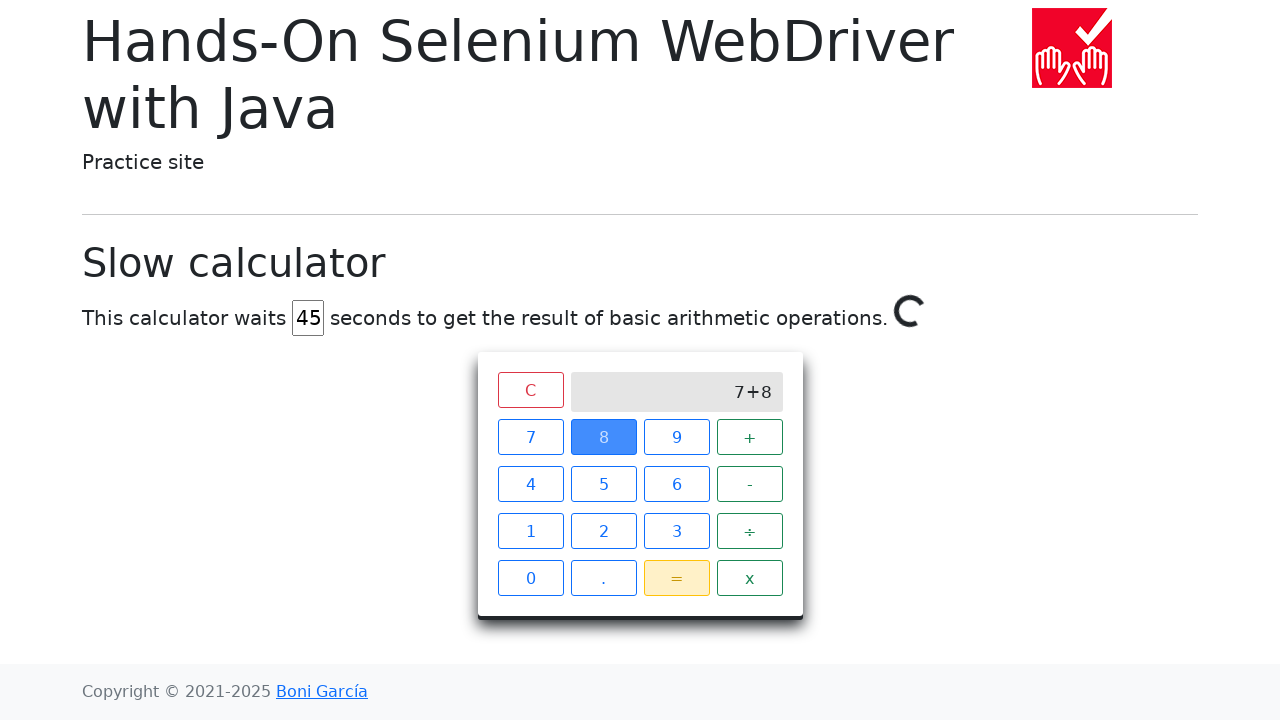

Waited 46 seconds for slow calculator to complete 7 + 8 calculation
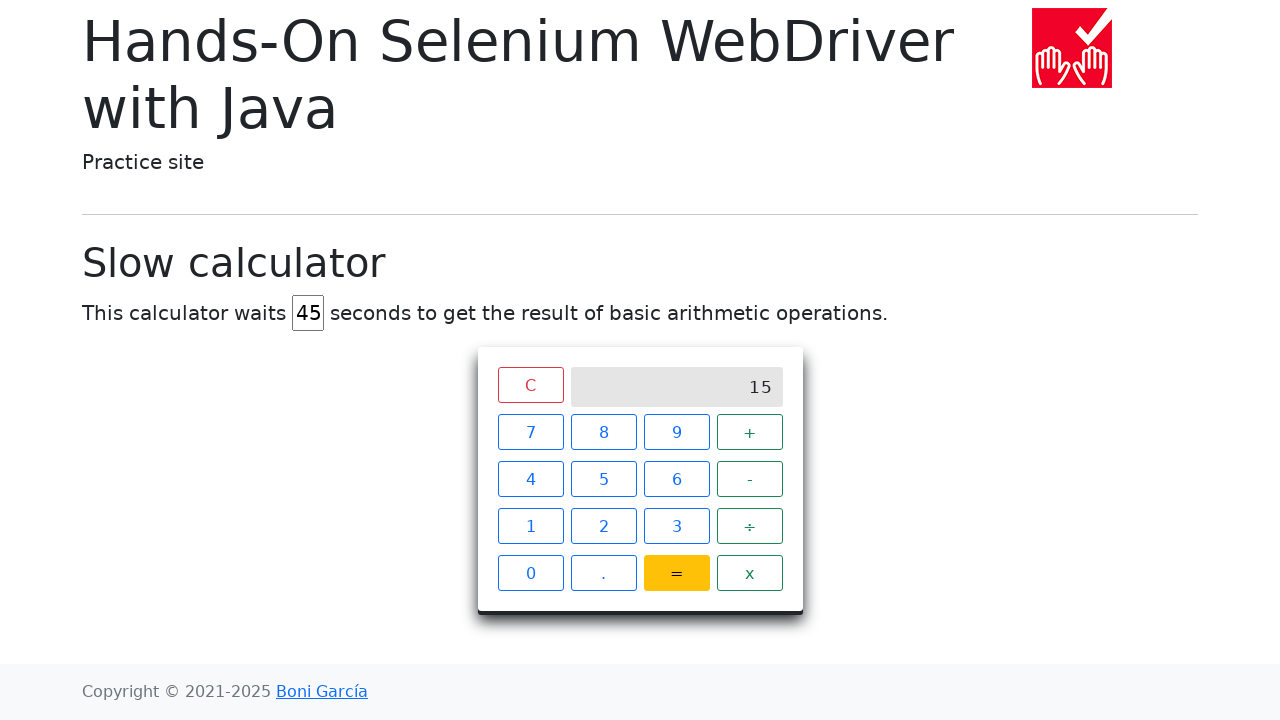

Retrieved result text from calculator screen
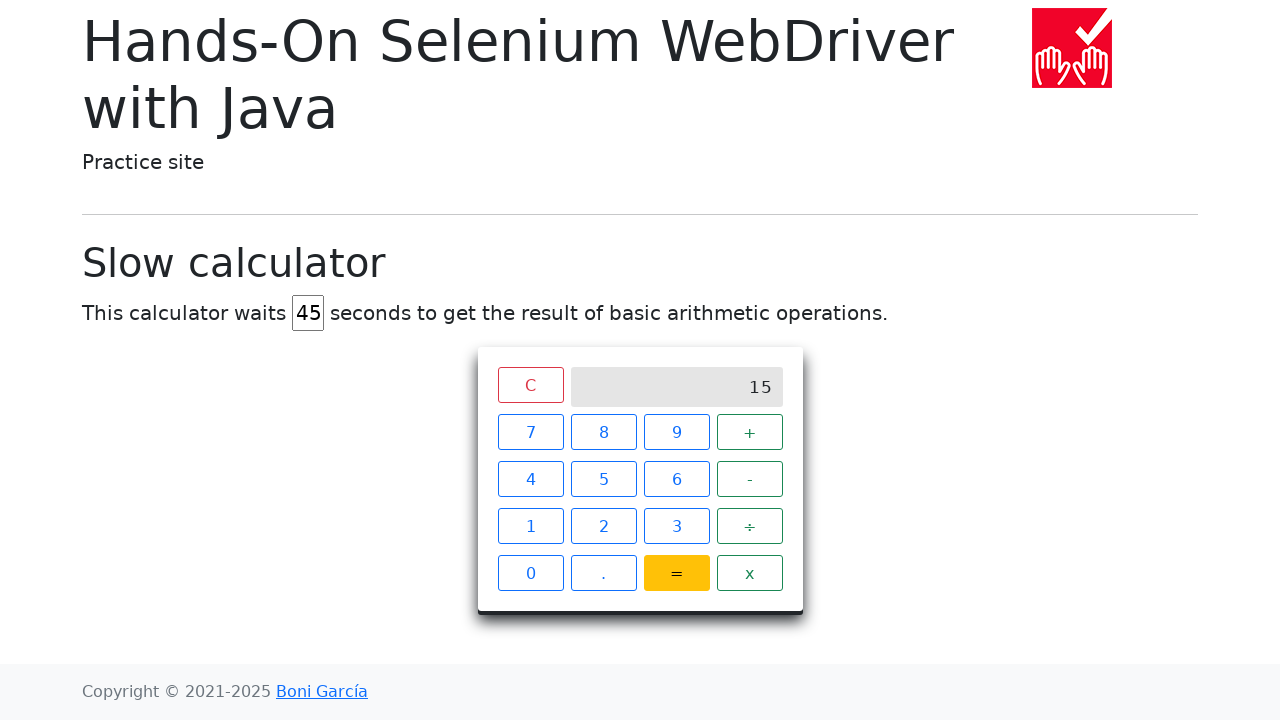

Verified calculator result equals '15'
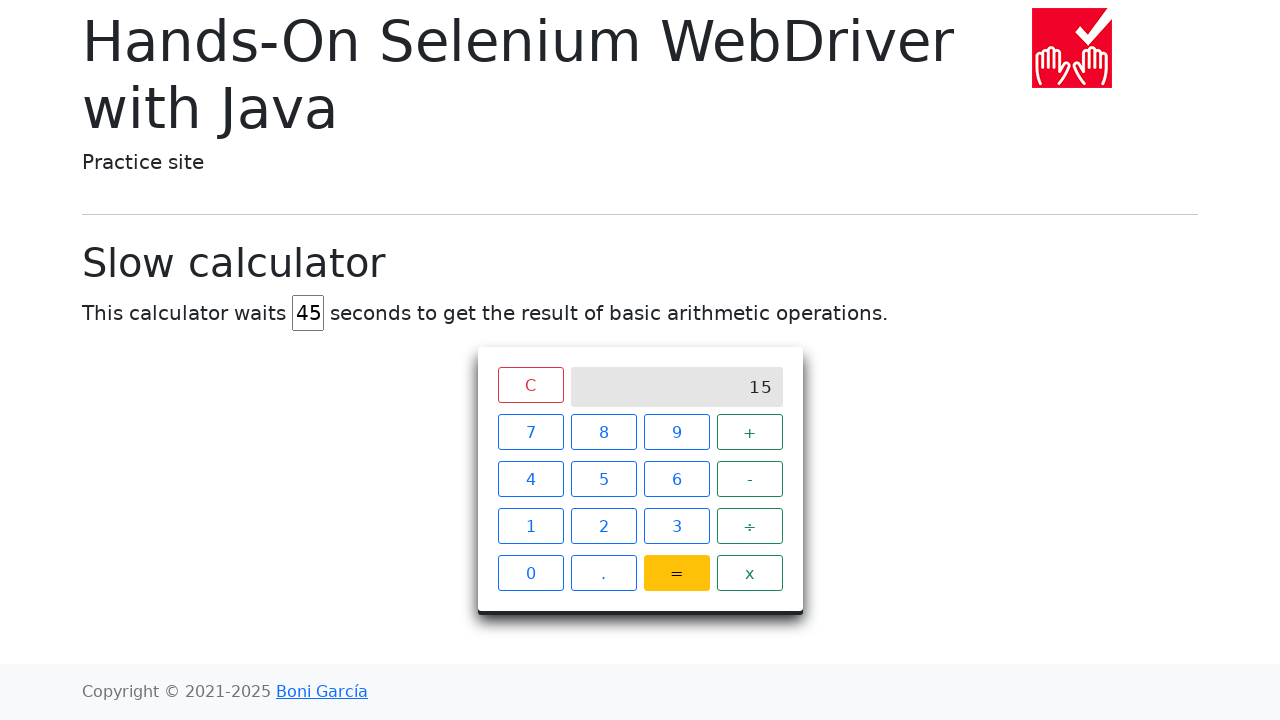

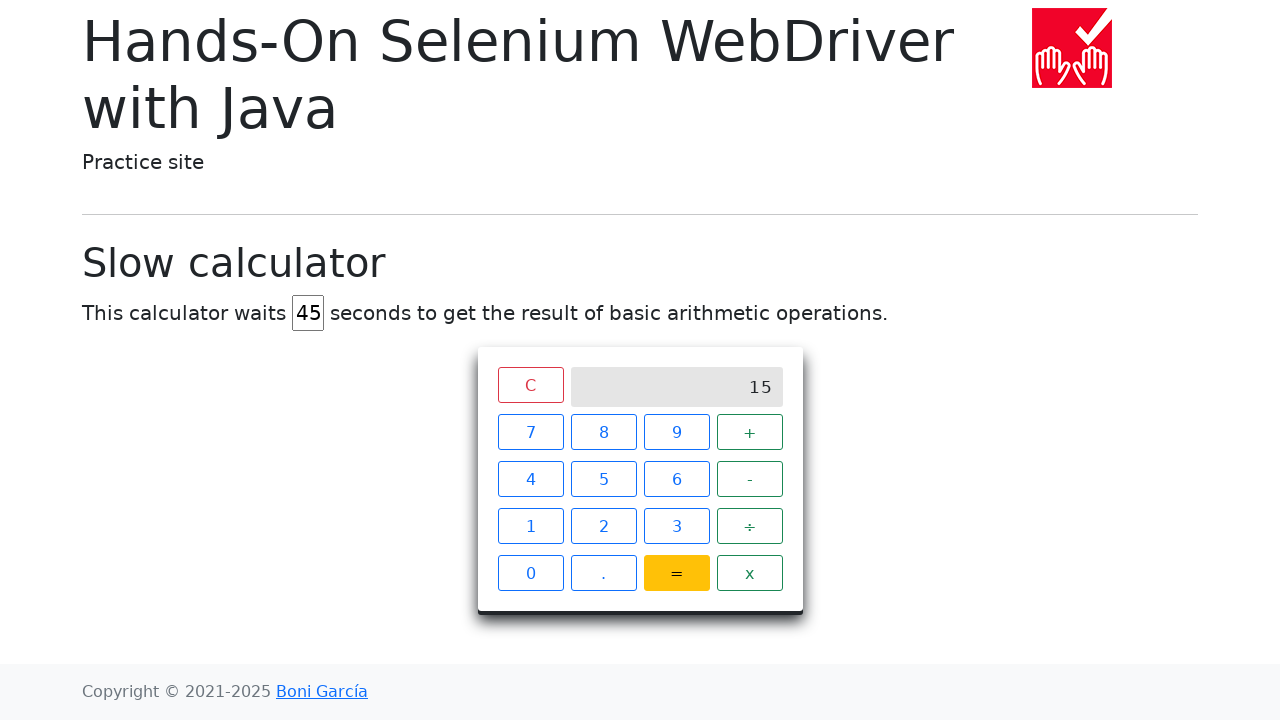